Navigates to a CSDN blog page and verifies that blog article links are present on the page

Starting URL: https://blog.csdn.net/lzw_java?type=blog

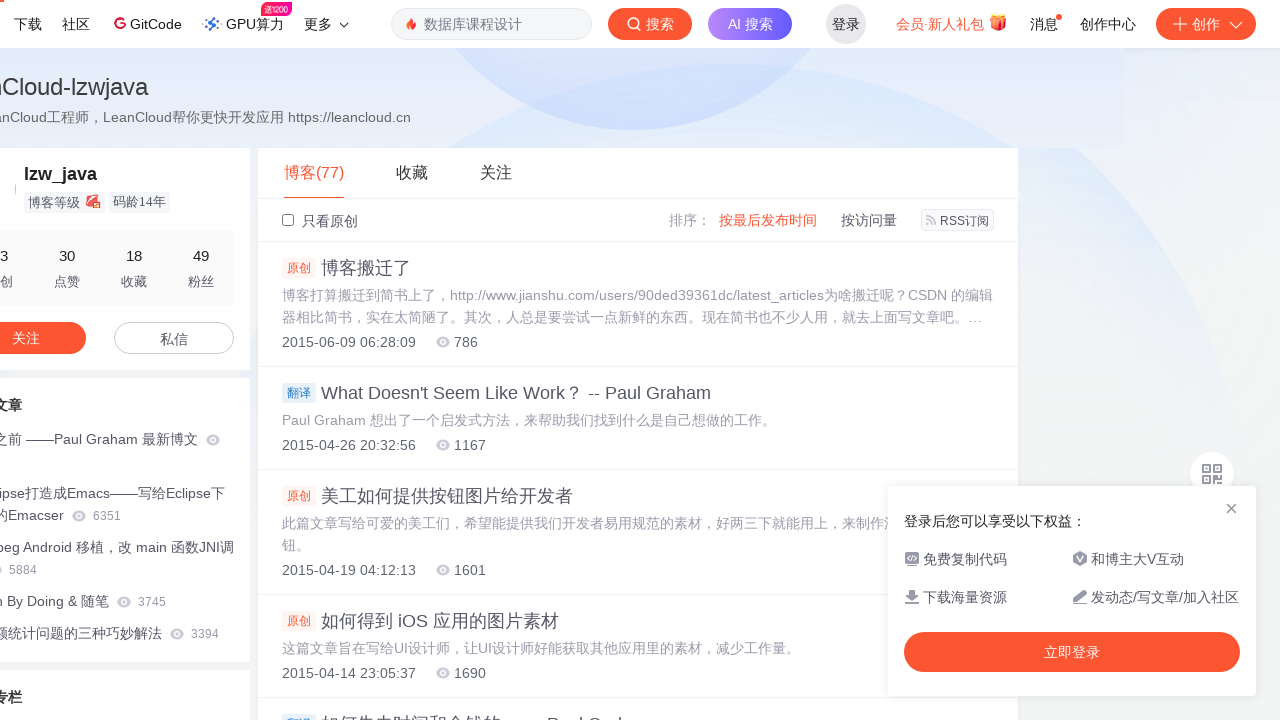

Navigated to CSDN blog page for lzw_java
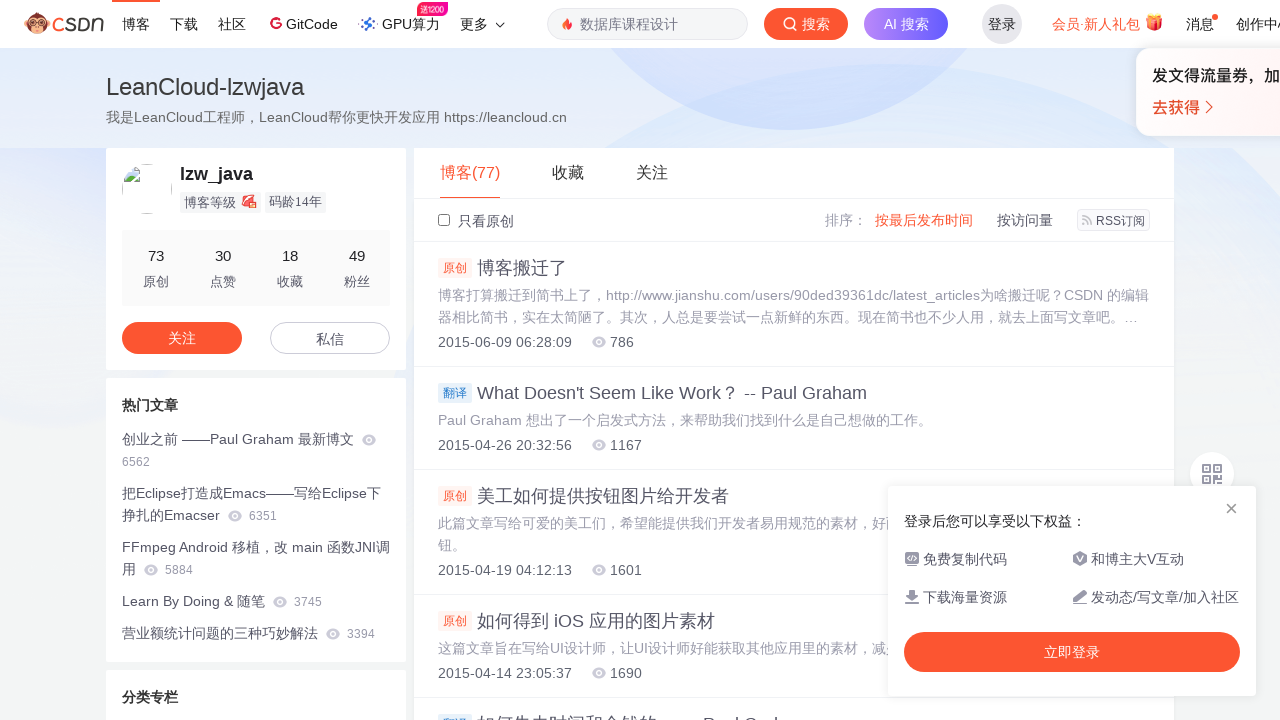

Blog article links loaded on the page
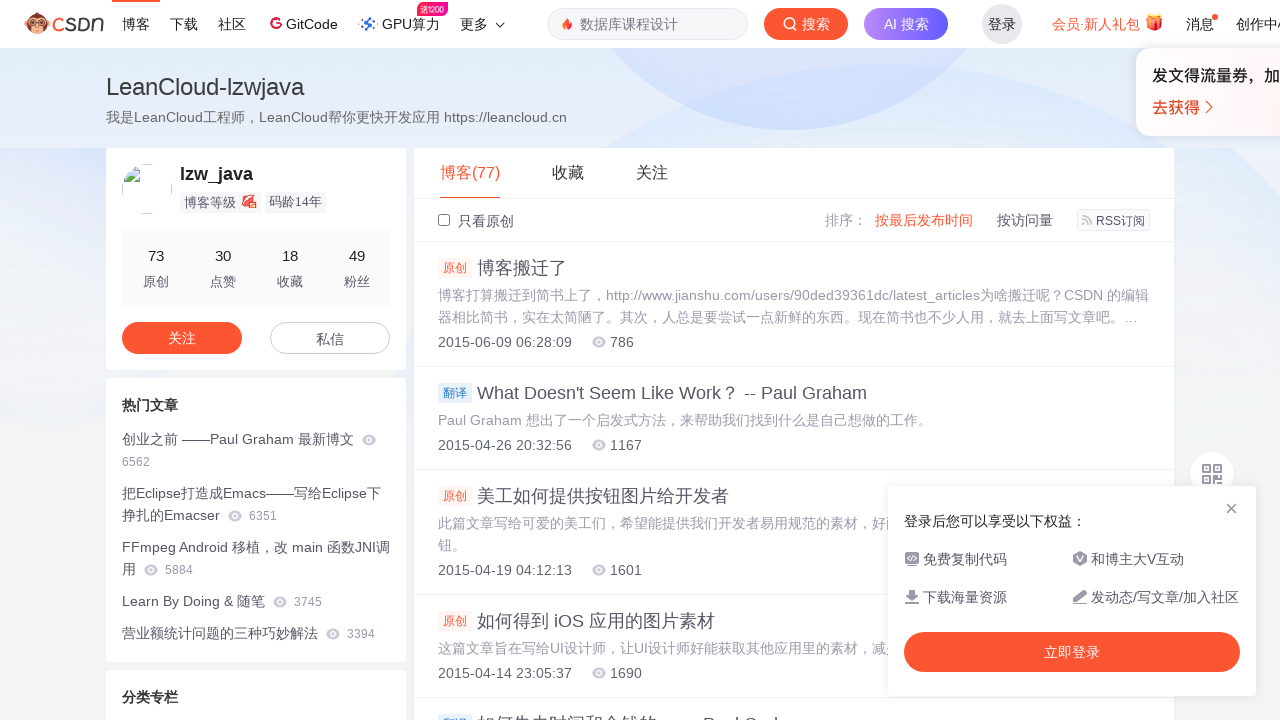

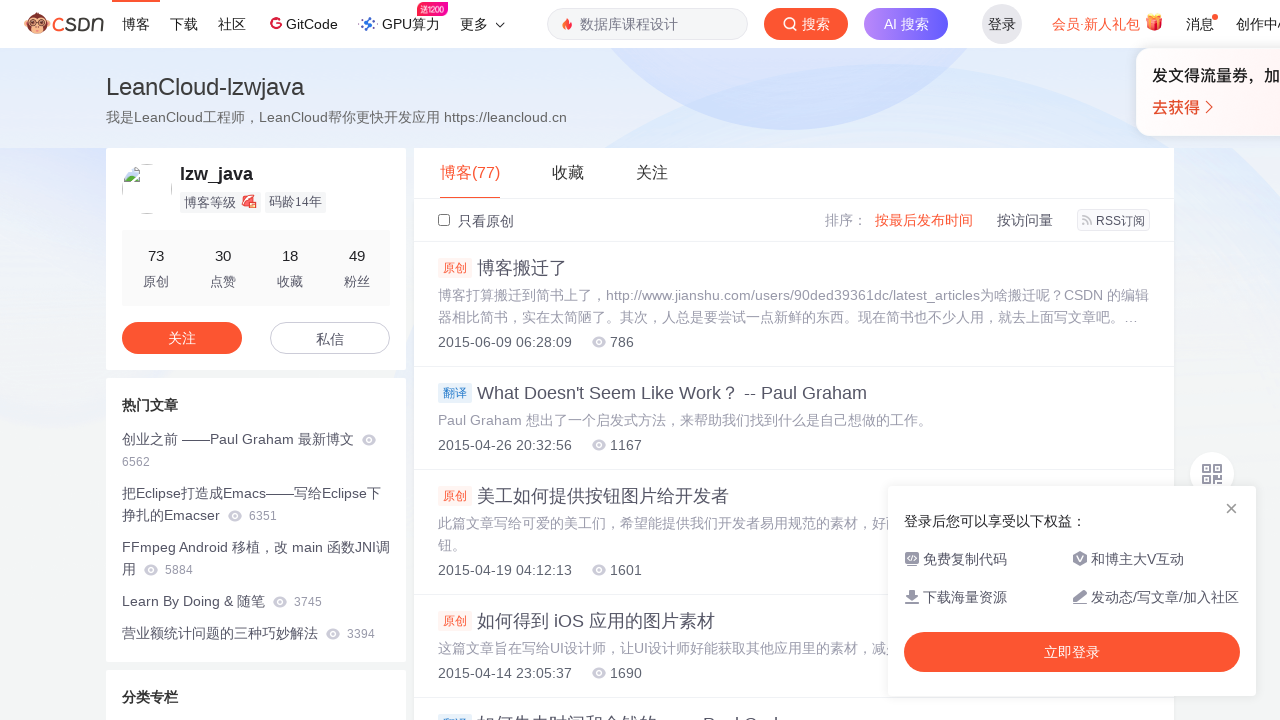